Tests a contact form by filling in first name, last name, email, and message fields

Starting URL: https://automationtesting.co.uk/contactForm.html

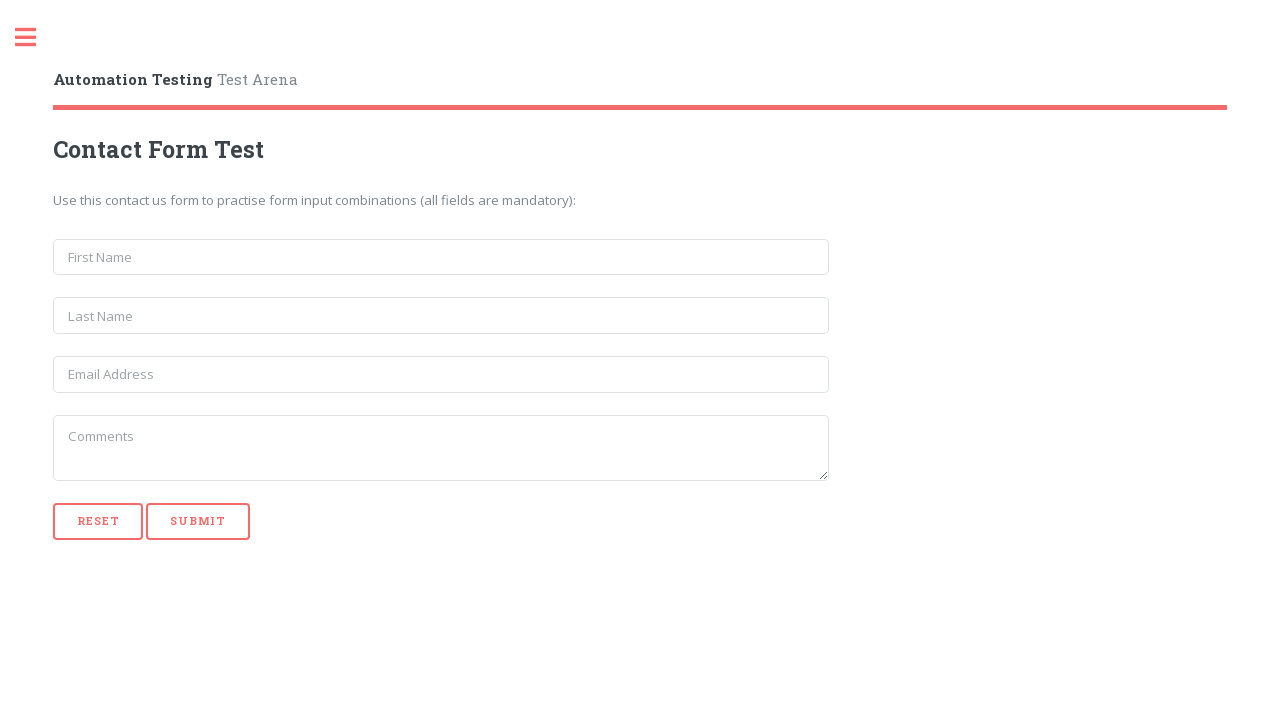

Filled first name field with 'John' on input[name='first_name']
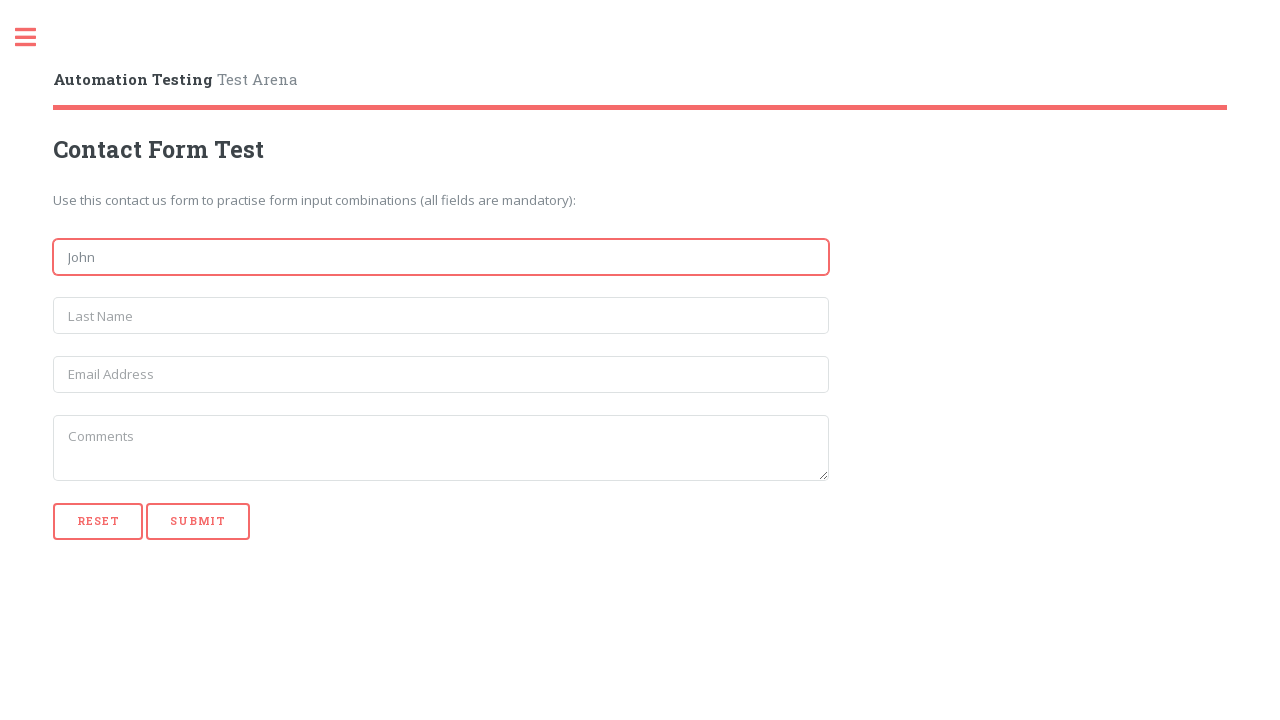

Filled last name field with 'Smith' on input[name='last_name']
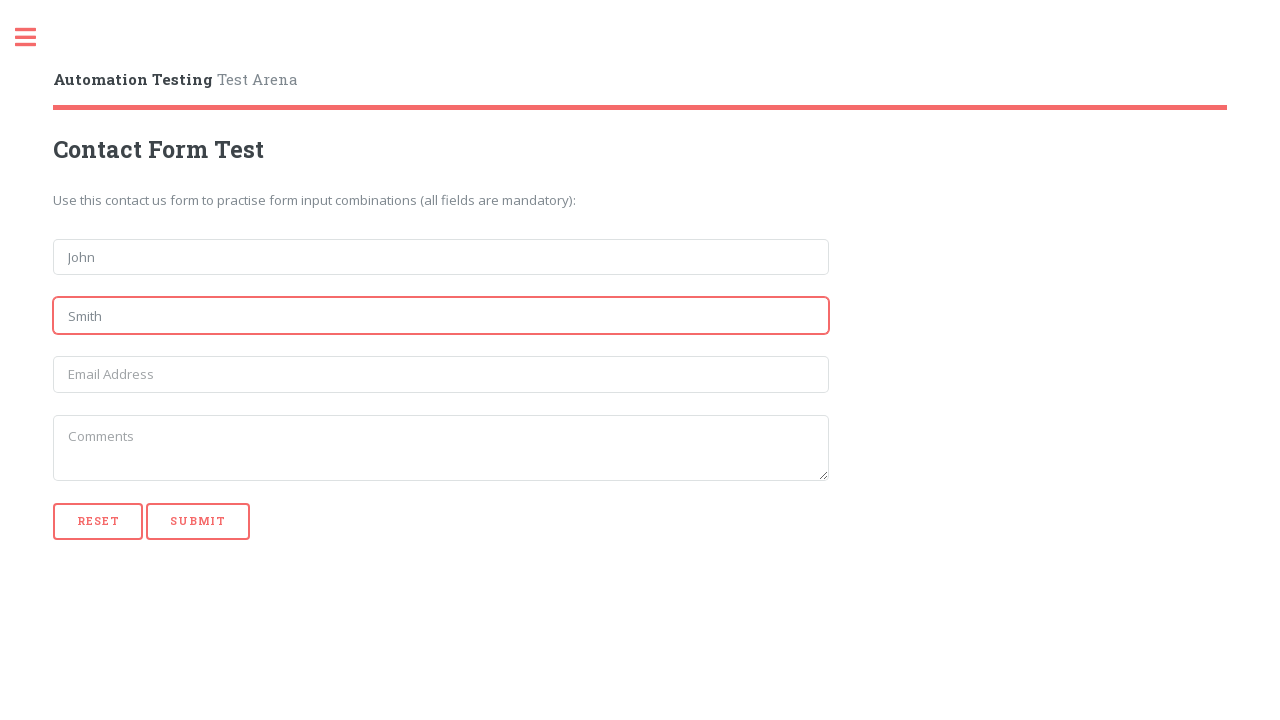

Filled email field with 'johnsmith@test.com' on input[name='email']
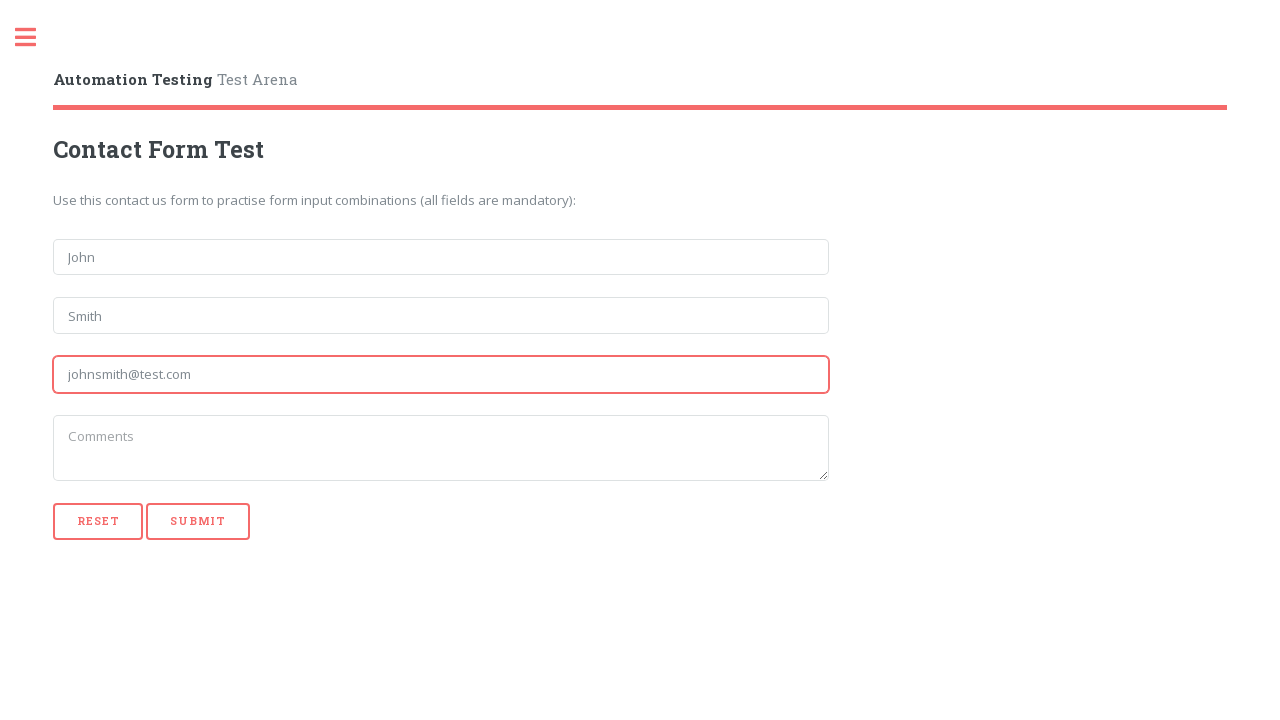

Filled message field with 'This is a message.' on textarea[name='message']
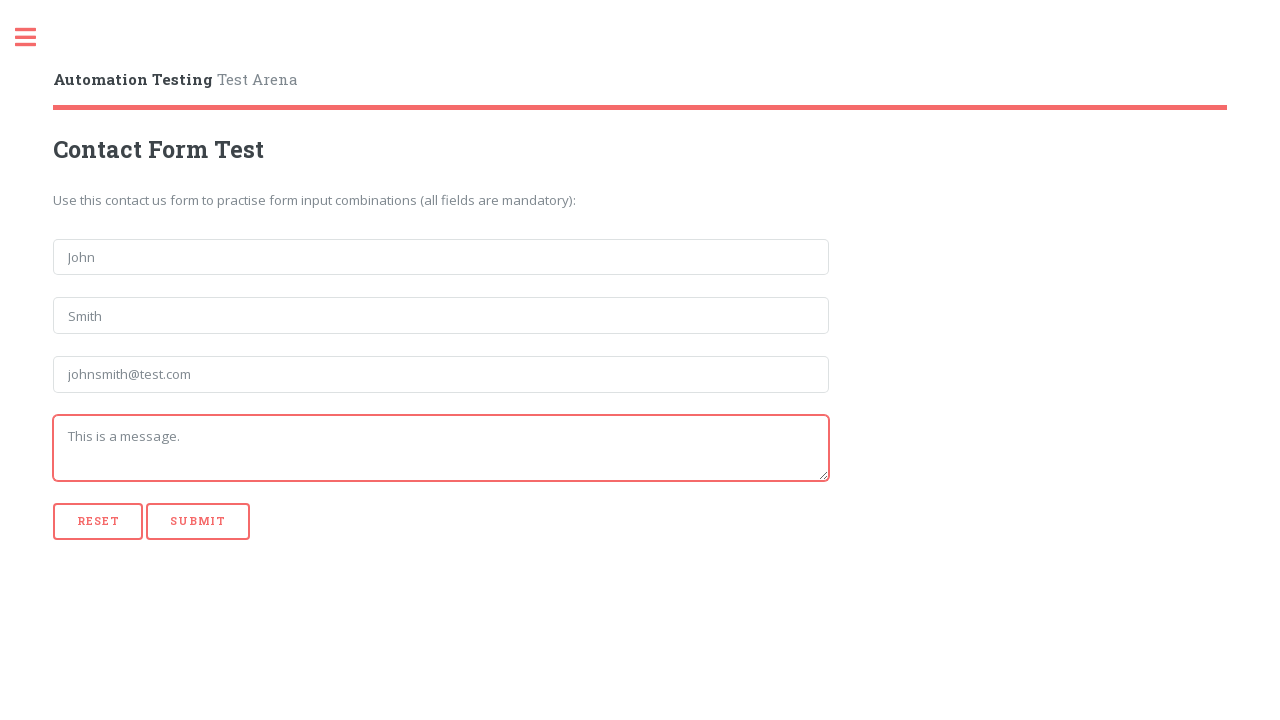

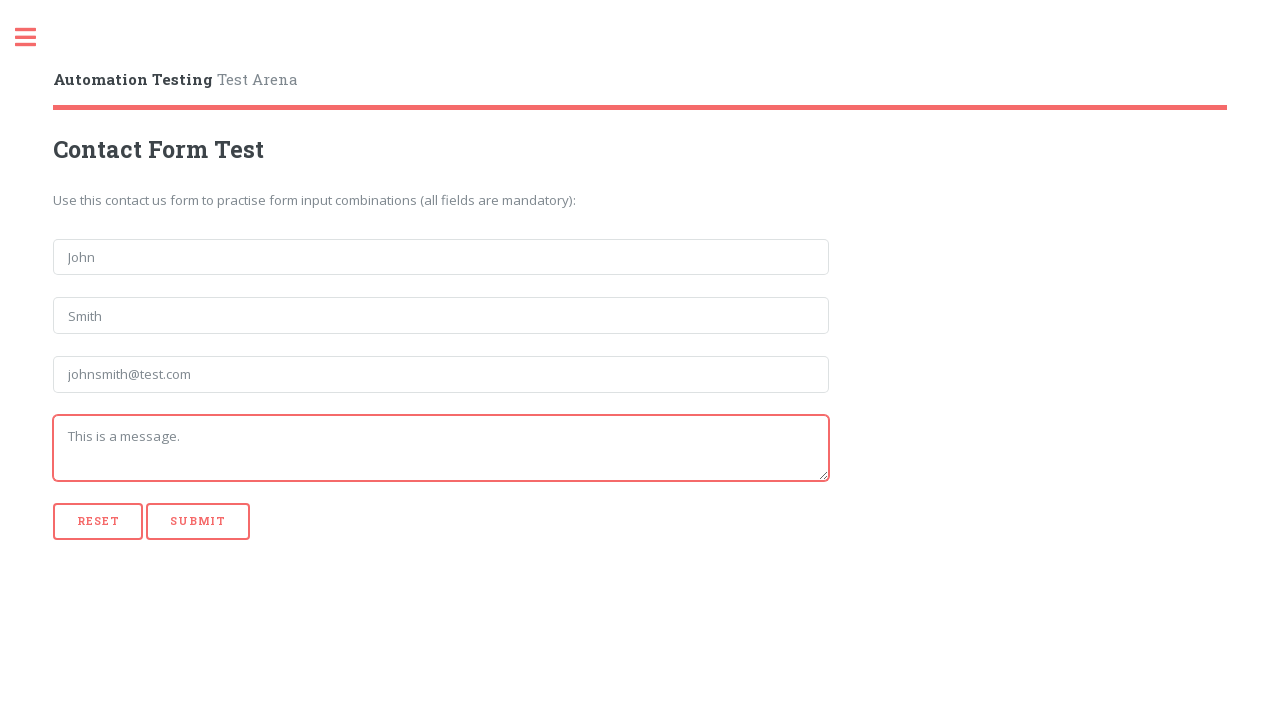